Tests click functionality by clicking on a button that is designed to be tricky to click

Starting URL: http://www.uitestingplayground.com/click

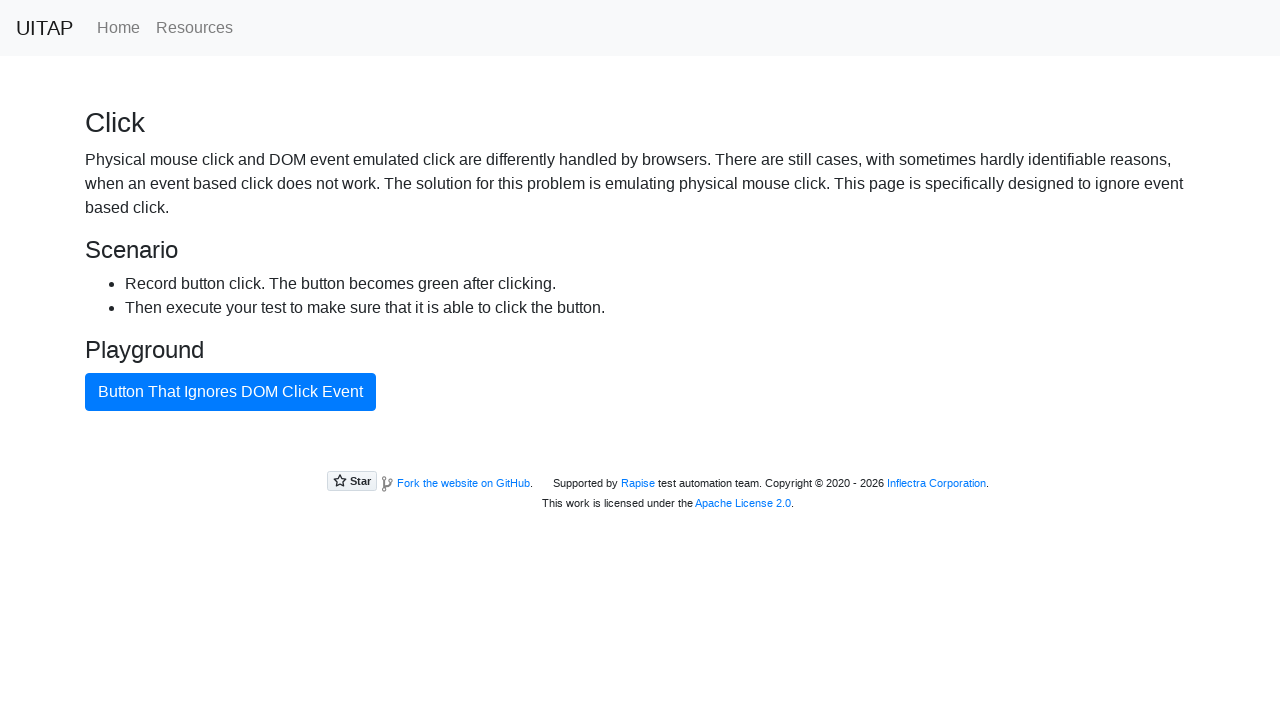

Clicked the tricky button element with ID 'badButton' at (230, 392) on #badButton
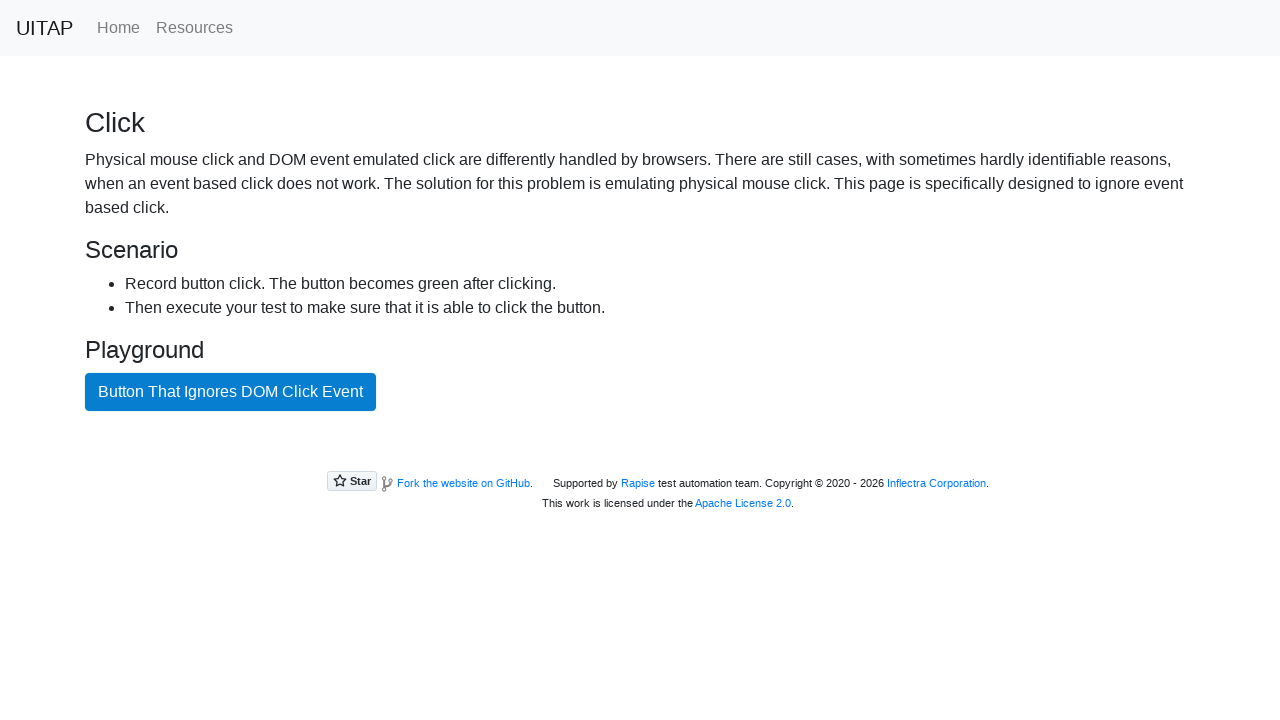

Waited 500ms for state change after button click
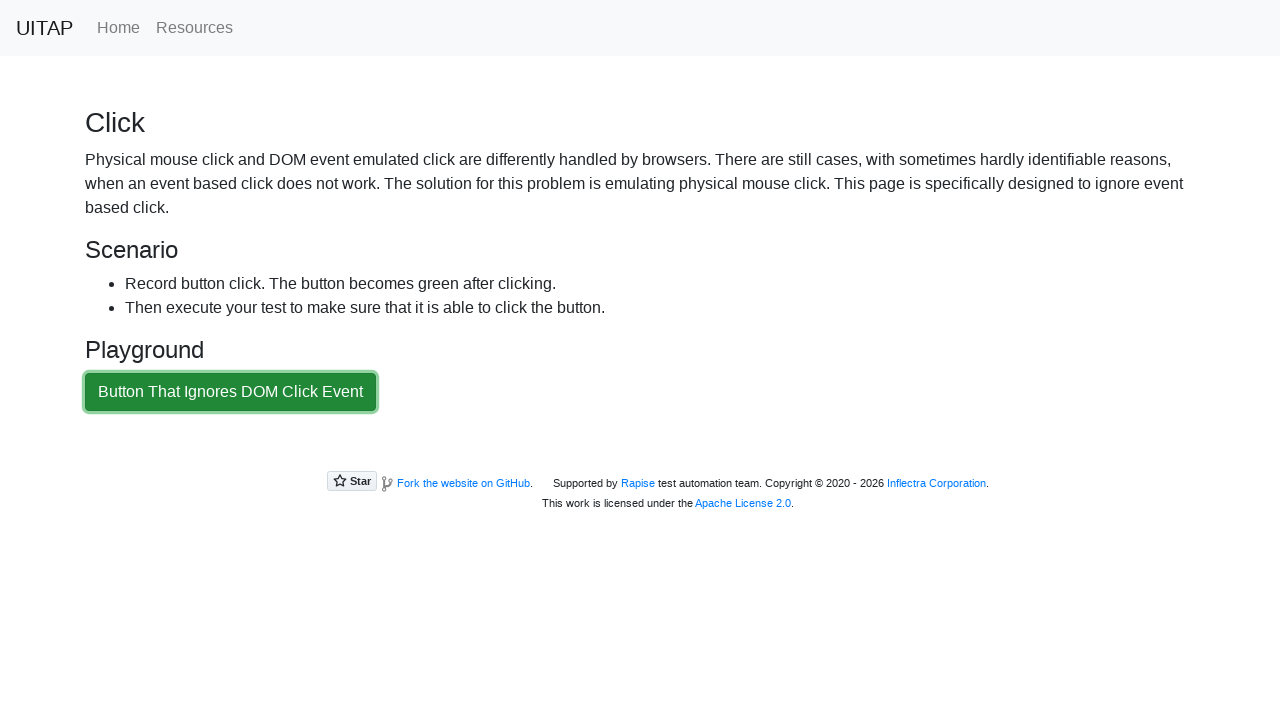

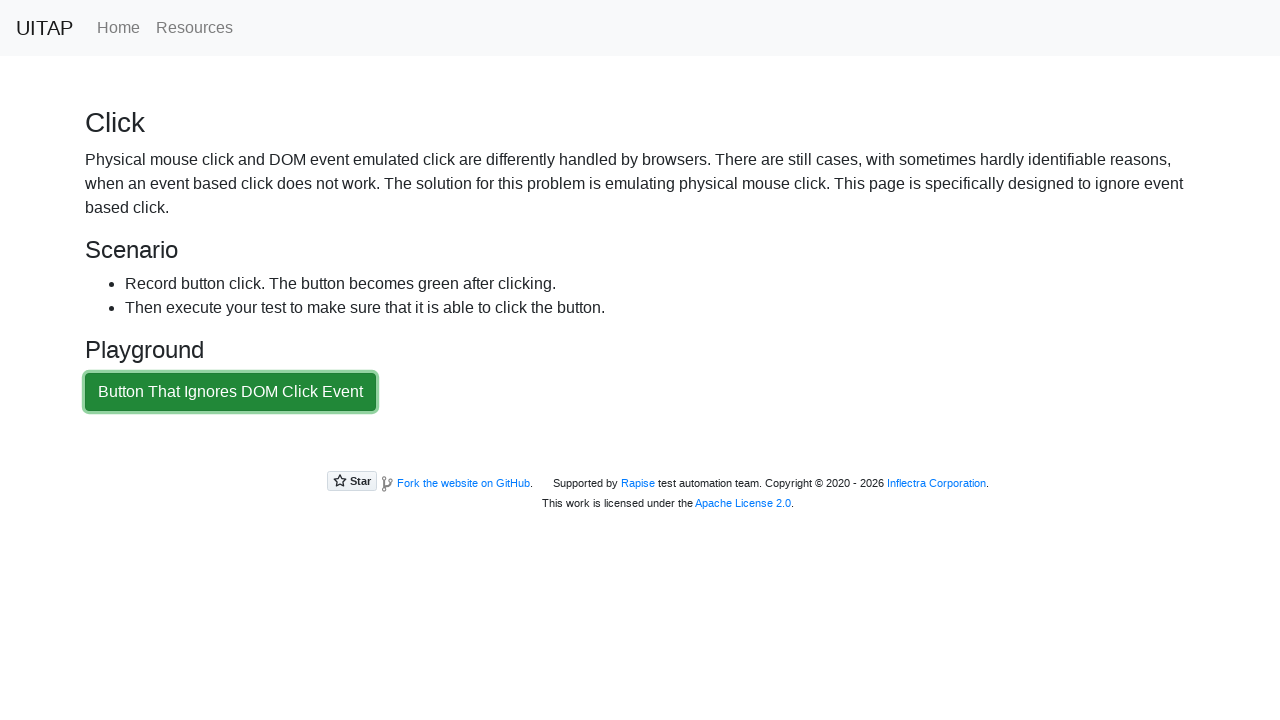